End-to-end test of flight booking on BlazeDemo website - searches for flights from Boston to London, selects a flight, fills customer and payment information, and completes the purchase

Starting URL: http://blazedemo.com/

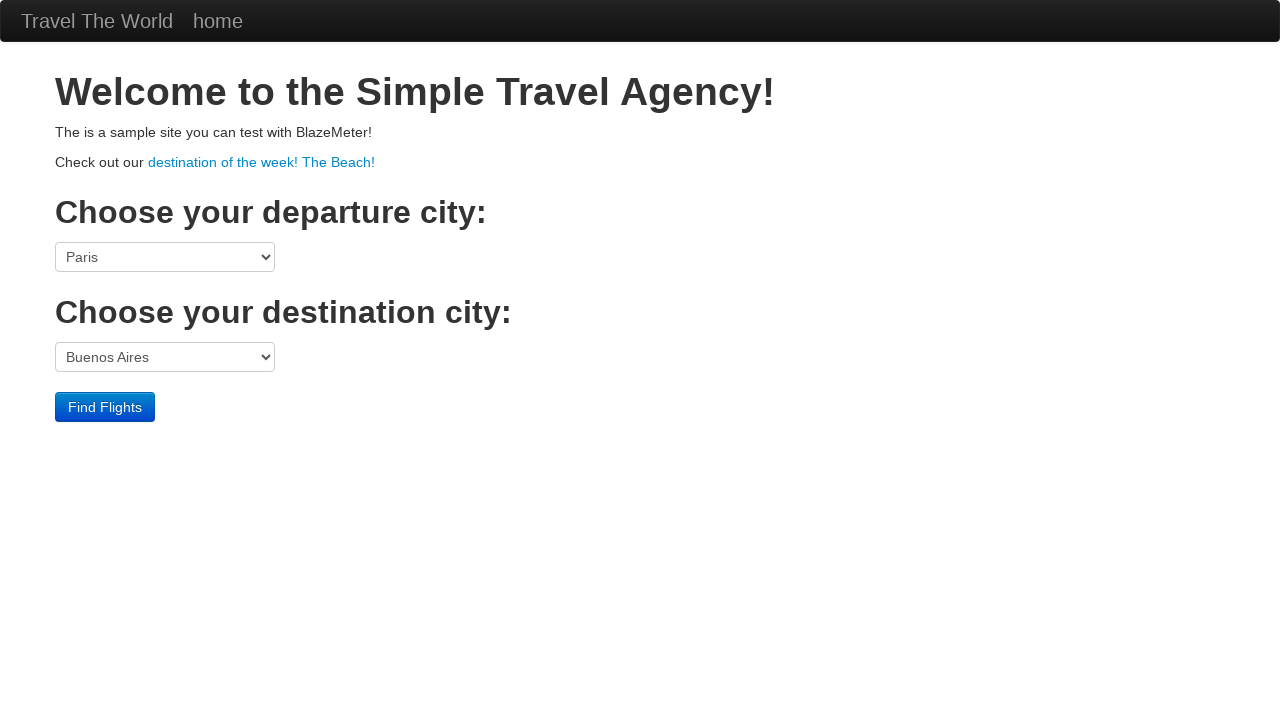

Selected Boston as departure city on select[name='fromPort']
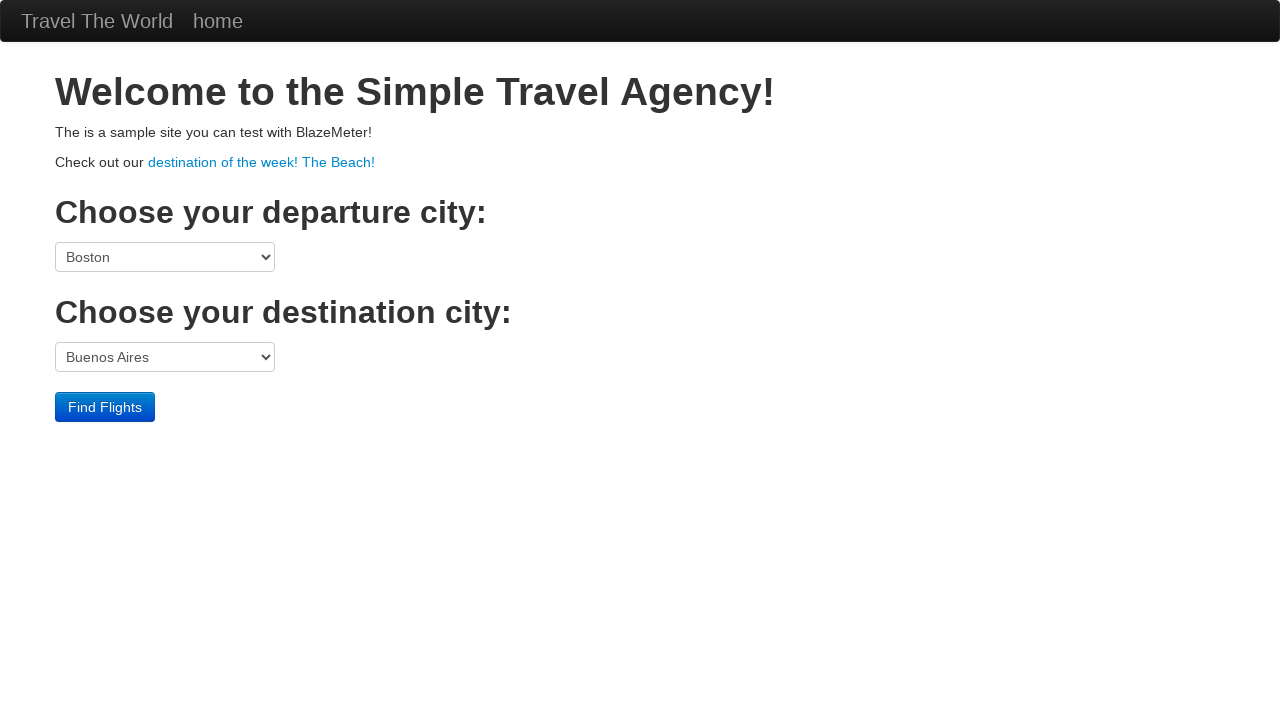

Selected London as destination city on select[name='toPort']
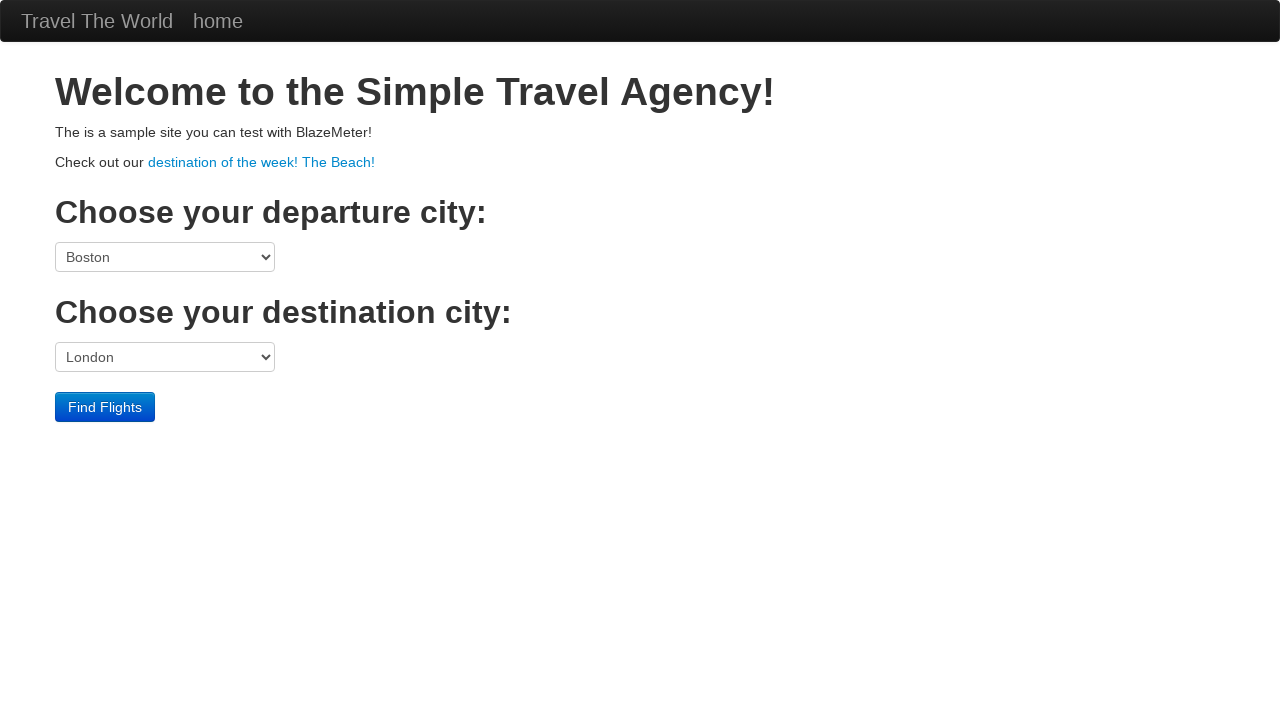

Clicked Find Flights button at (105, 407) on input[type='submit']
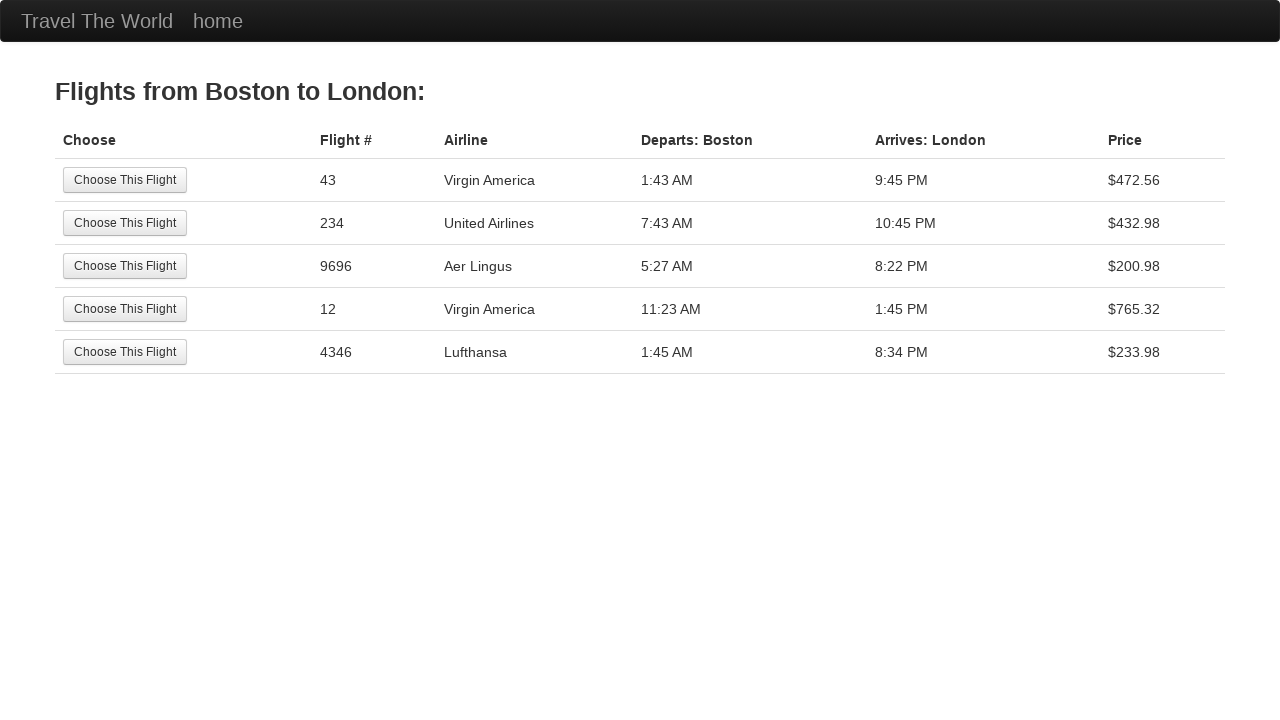

Flight results page loaded
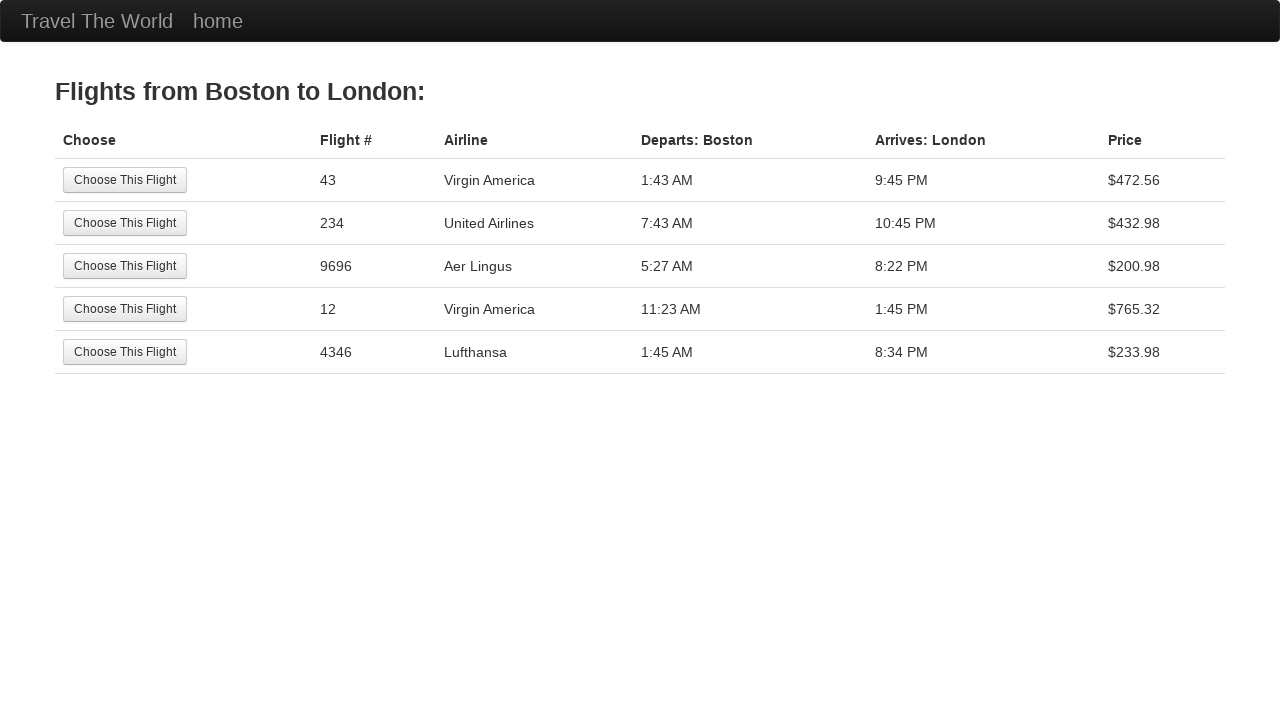

Selected first available flight at (125, 180) on input[type='submit']
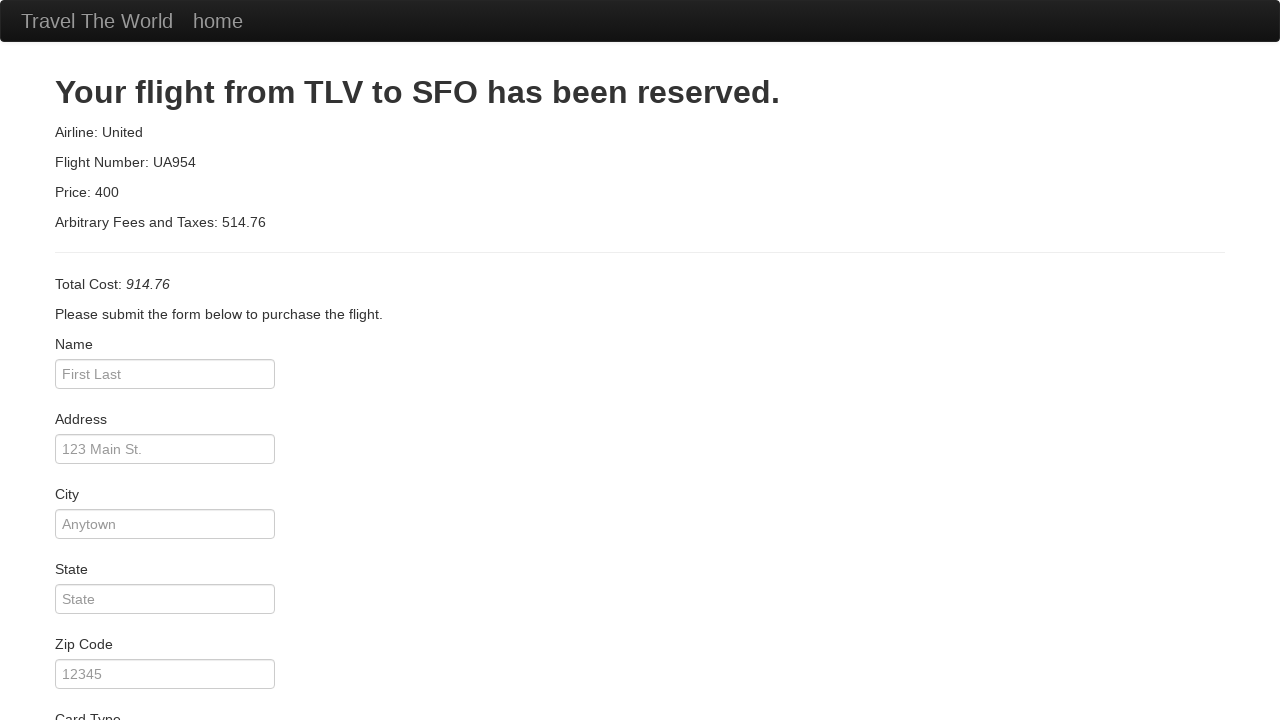

Purchase form loaded
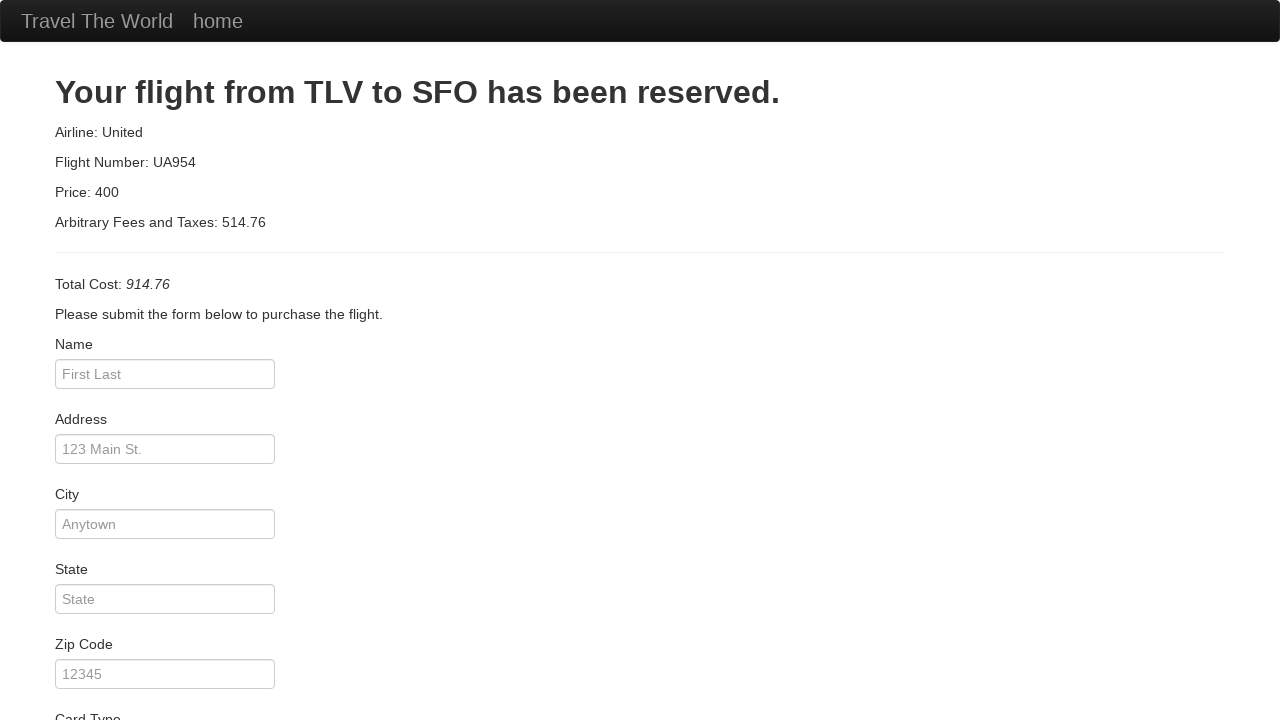

Entered customer name: Jones Pence on #inputName
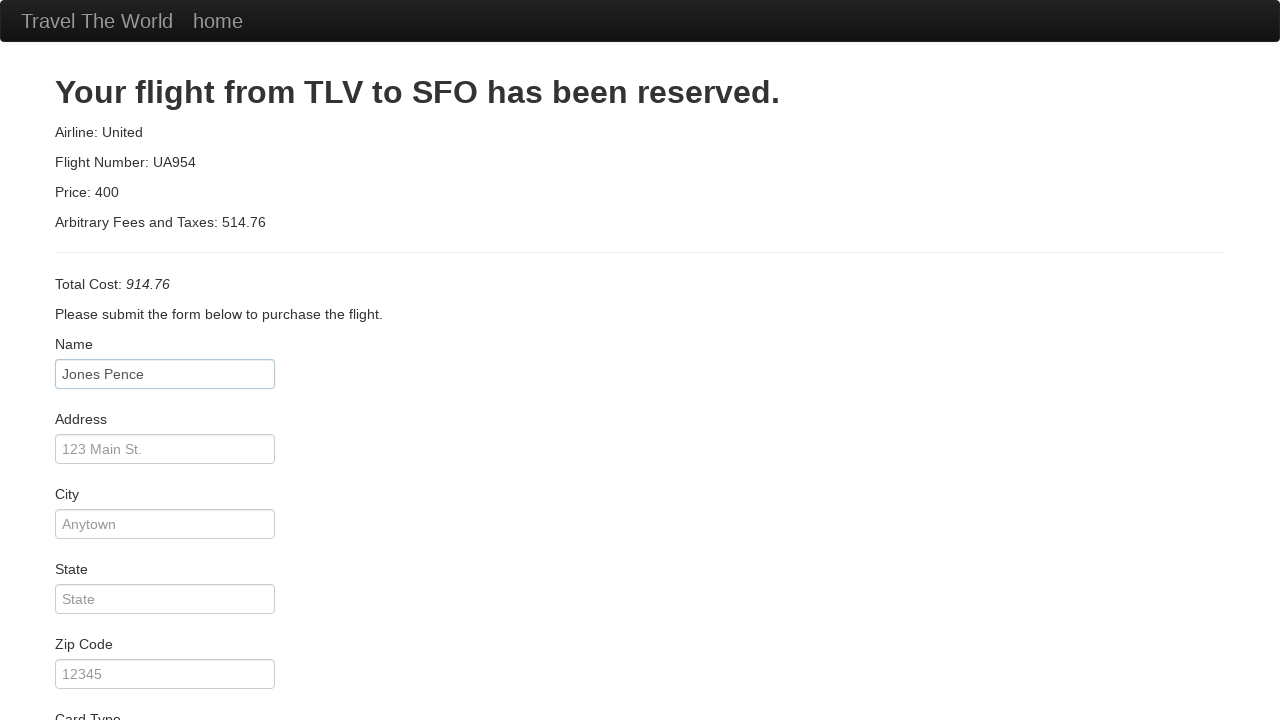

Entered customer address: Observatory Circle, U.S on input[name='address']
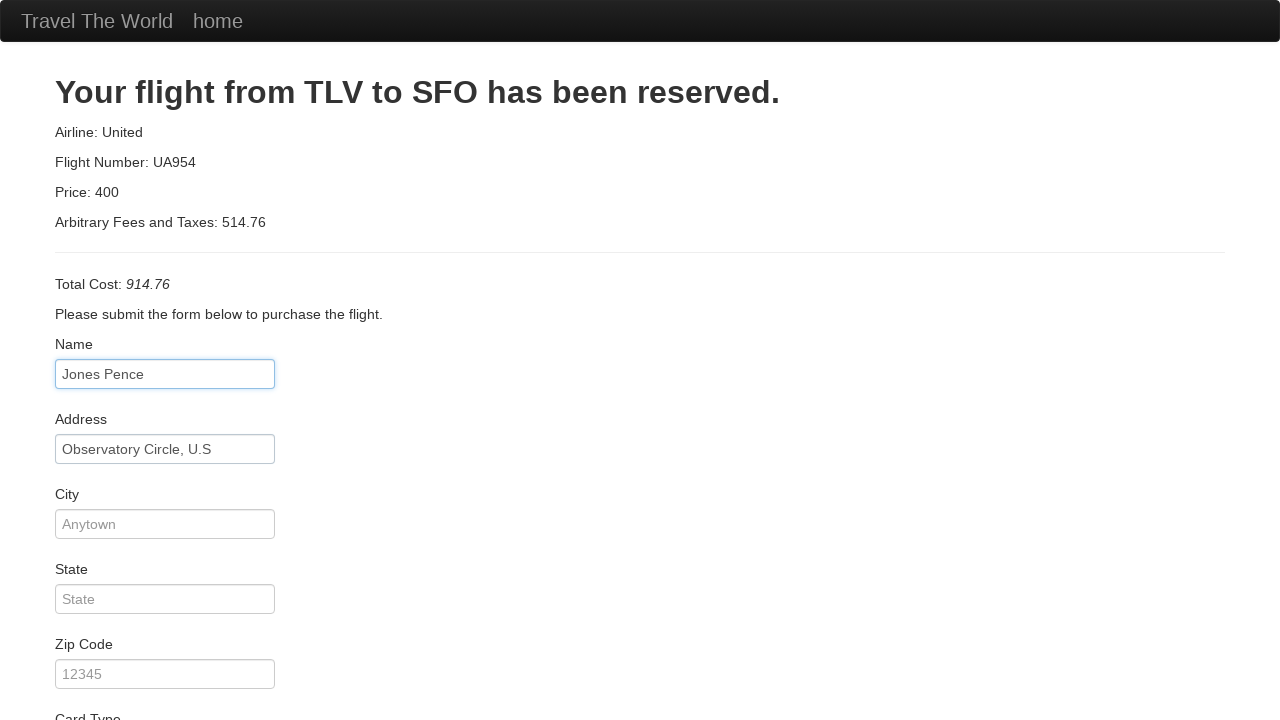

Entered city: Phoenix on input[name='city']
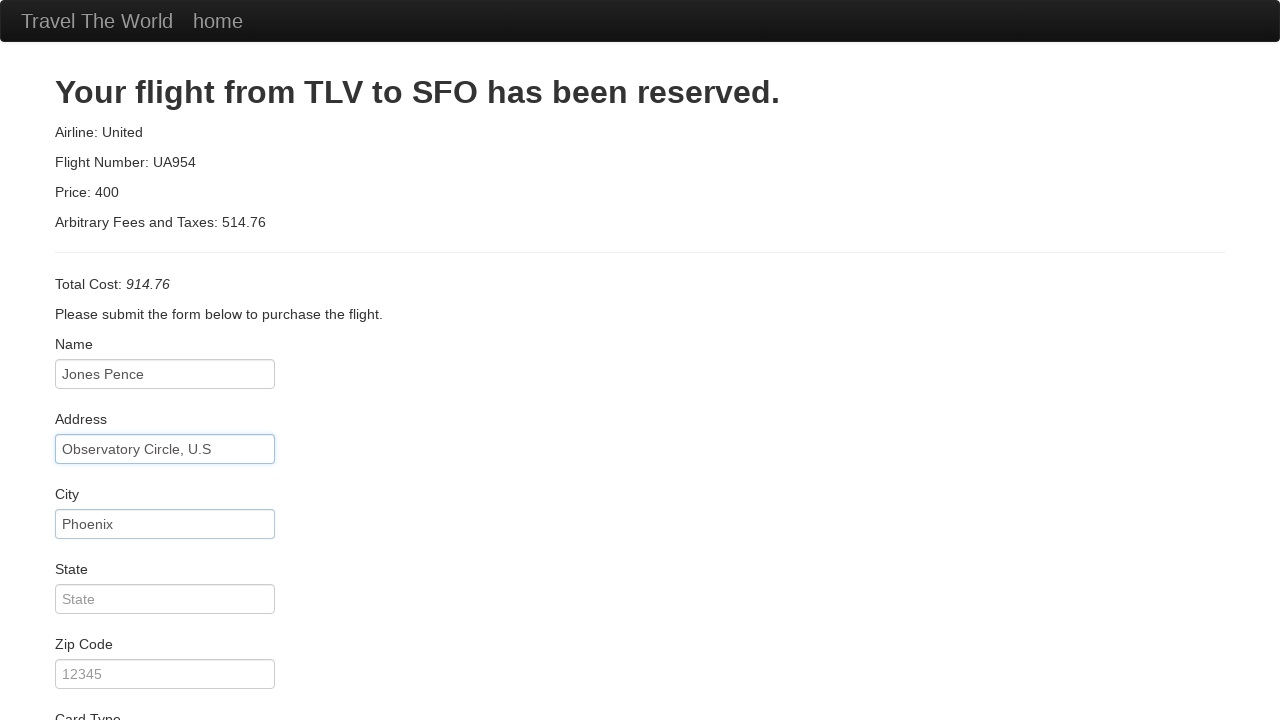

Entered state: Arizona(AZ) on input[name='state']
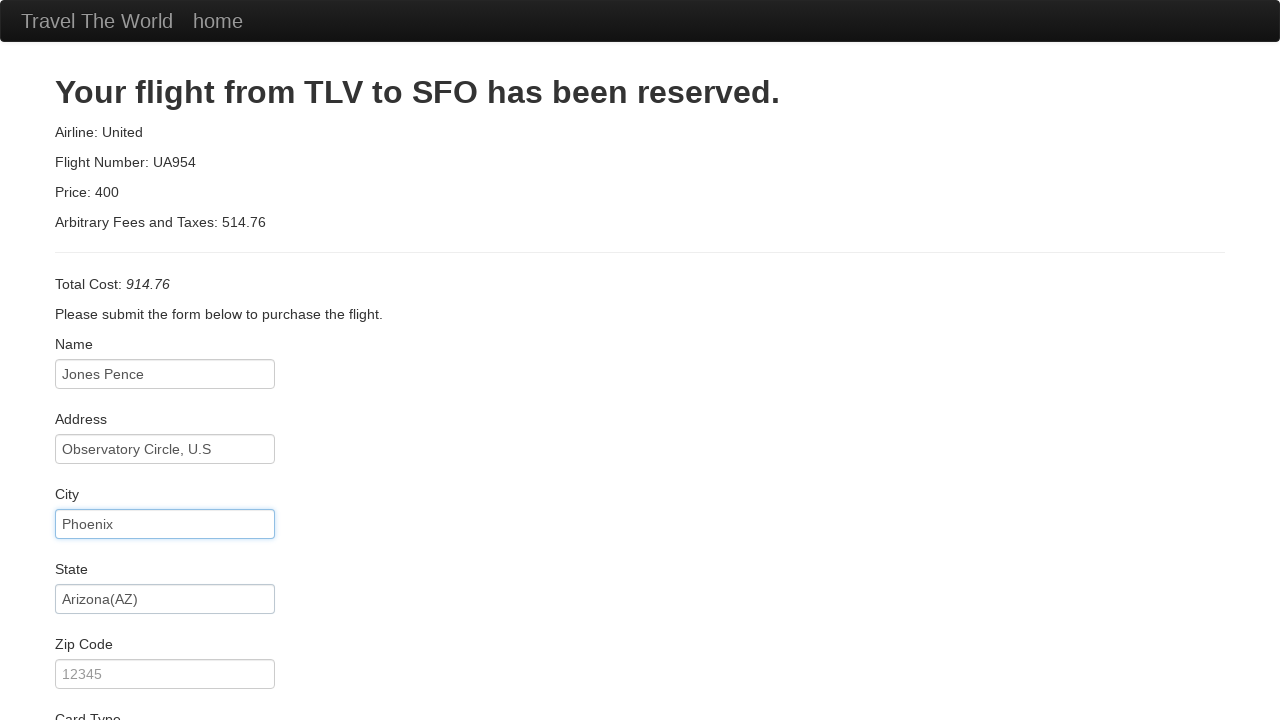

Entered zip code: 85001 on input[name='zipCode']
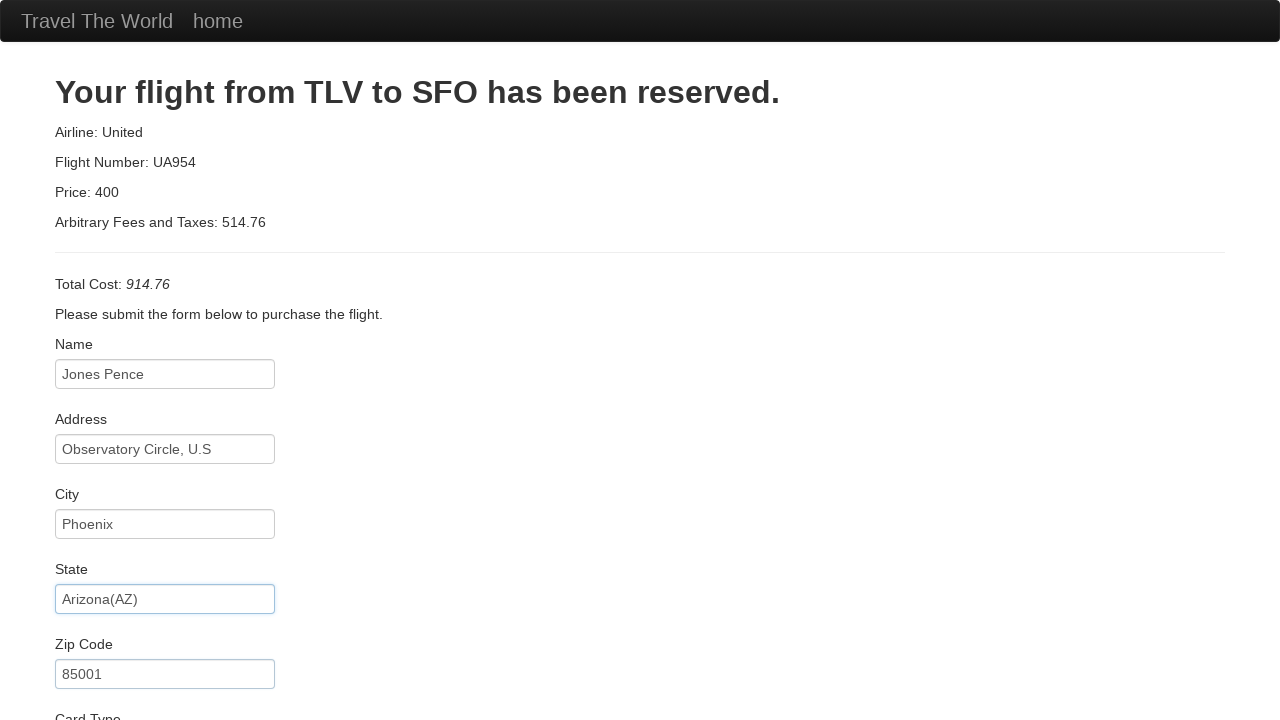

Selected American Express as card type on #cardType
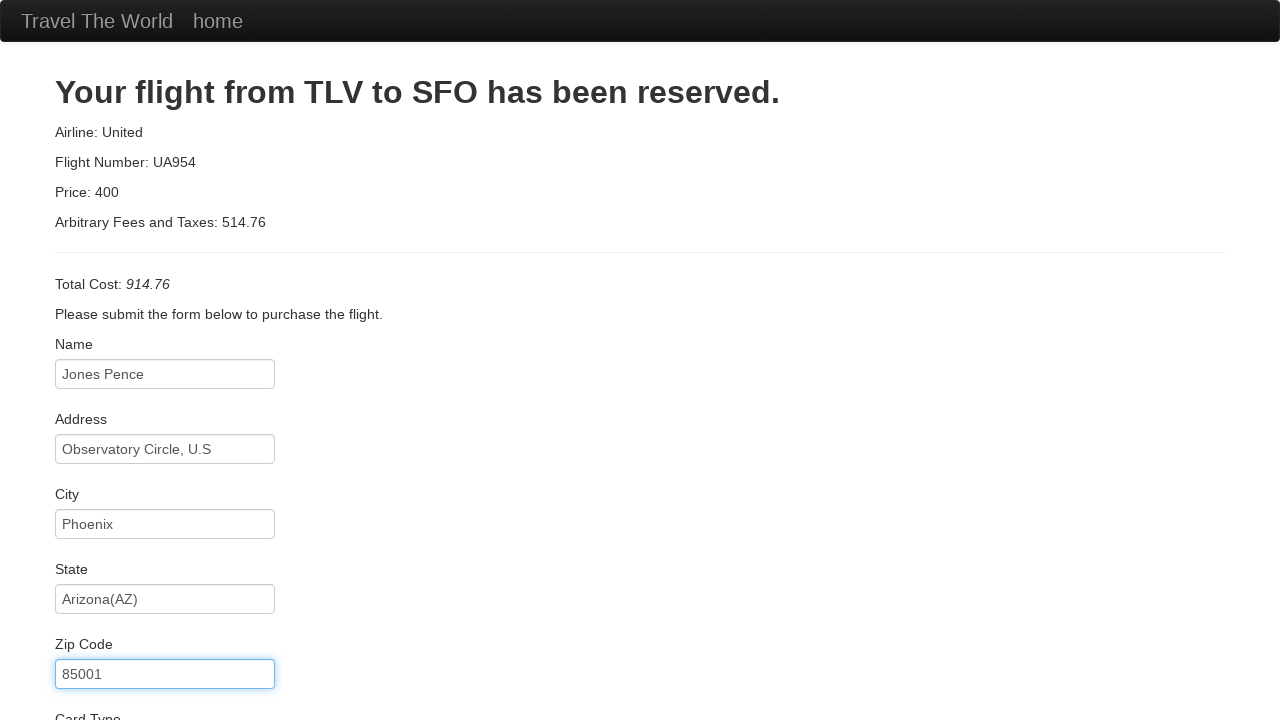

Entered credit card number on input[name='creditCardNumber']
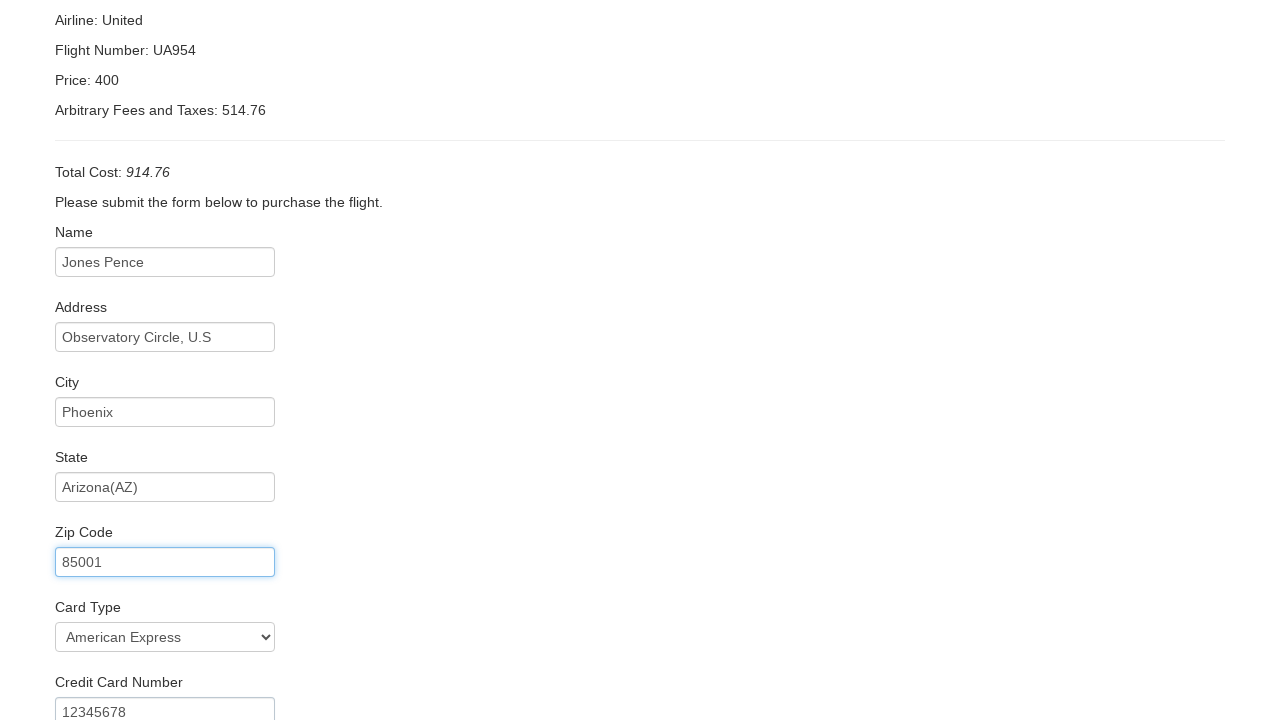

Entered credit card expiration month: 12 on input[name='creditCardMonth']
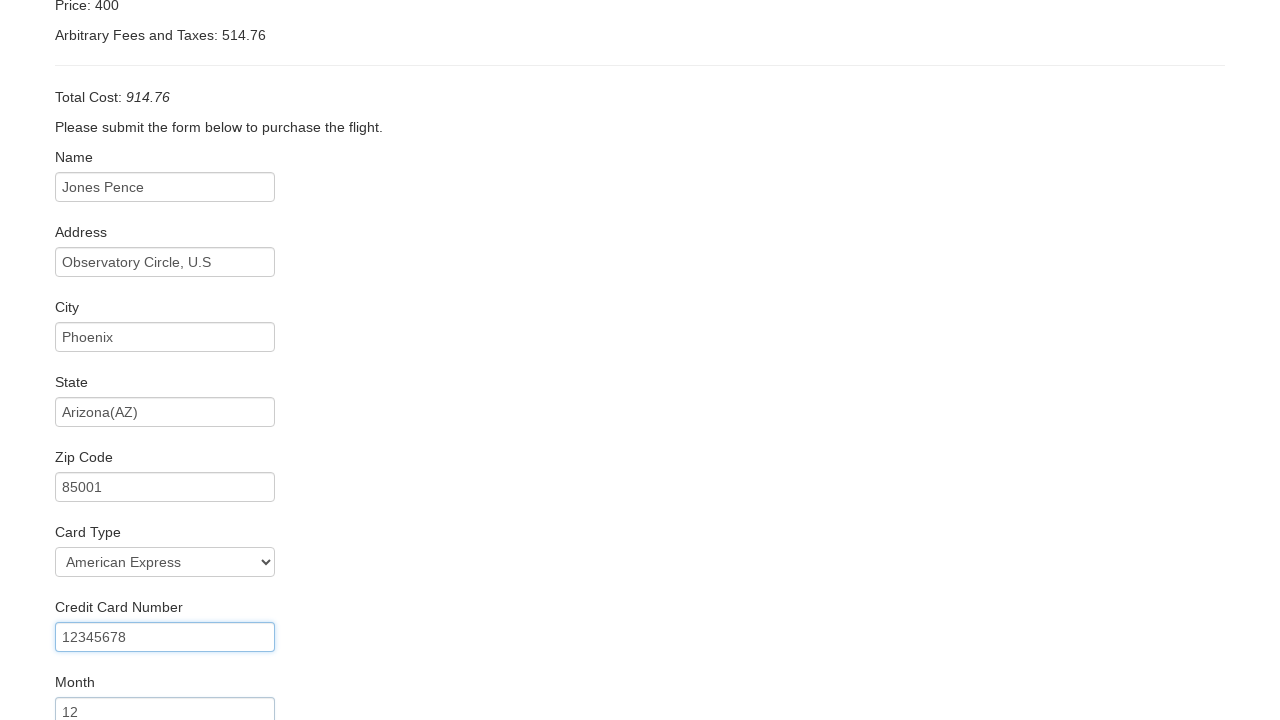

Entered credit card expiration year: 2018 on input[name='creditCardYear']
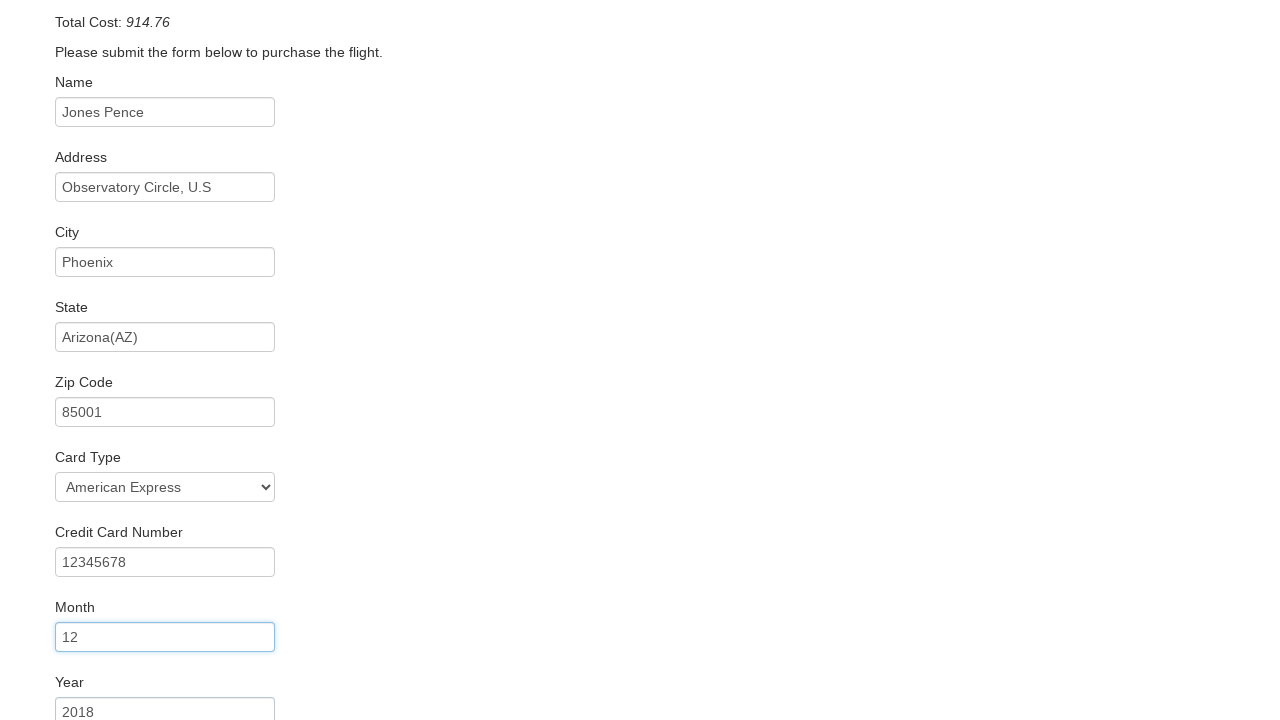

Entered name on card: Jones Pence on input[name='nameOnCard']
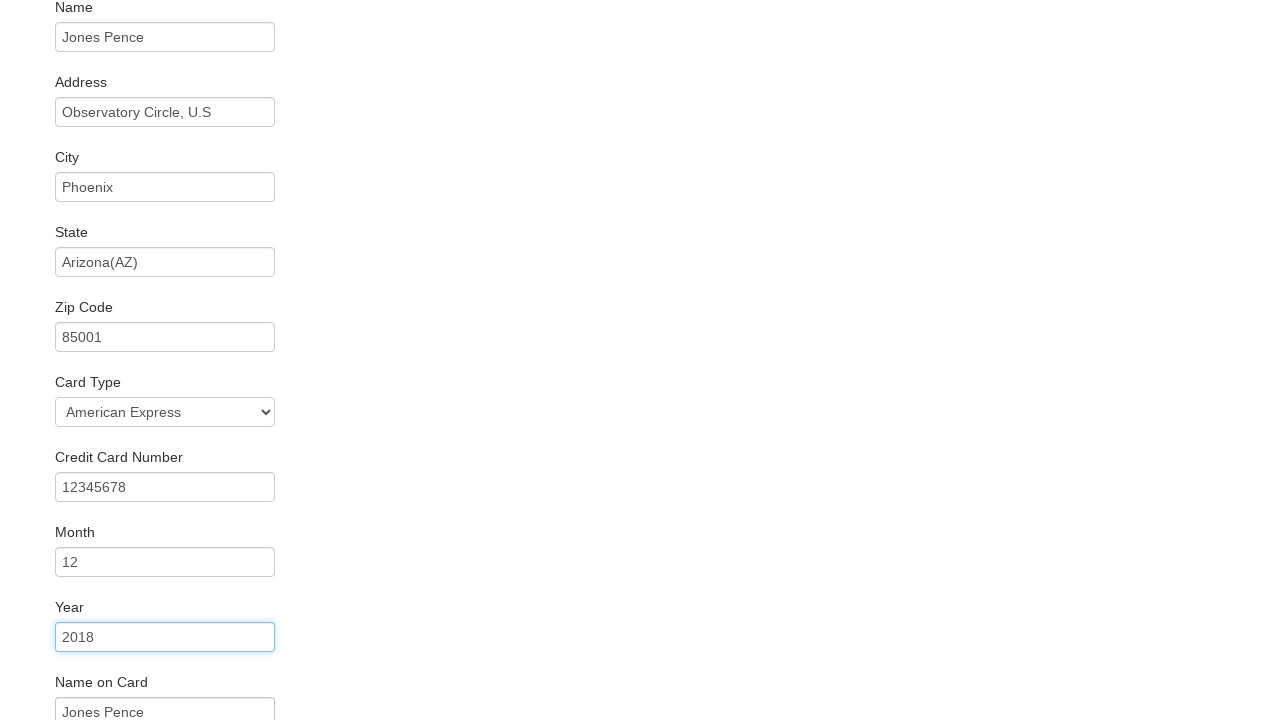

Checked Remember Me checkbox at (62, 656) on input[name='rememberMe']
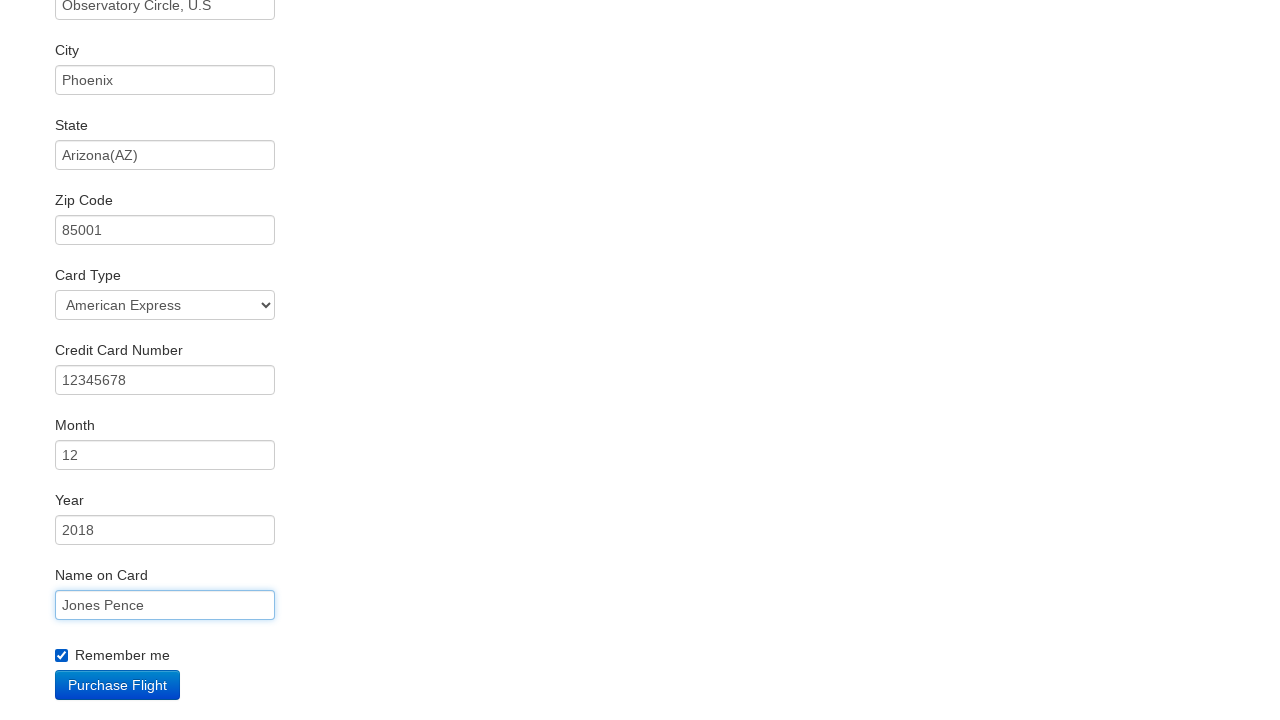

Clicked Purchase Flight button to complete booking at (118, 685) on input[value='Purchase Flight']
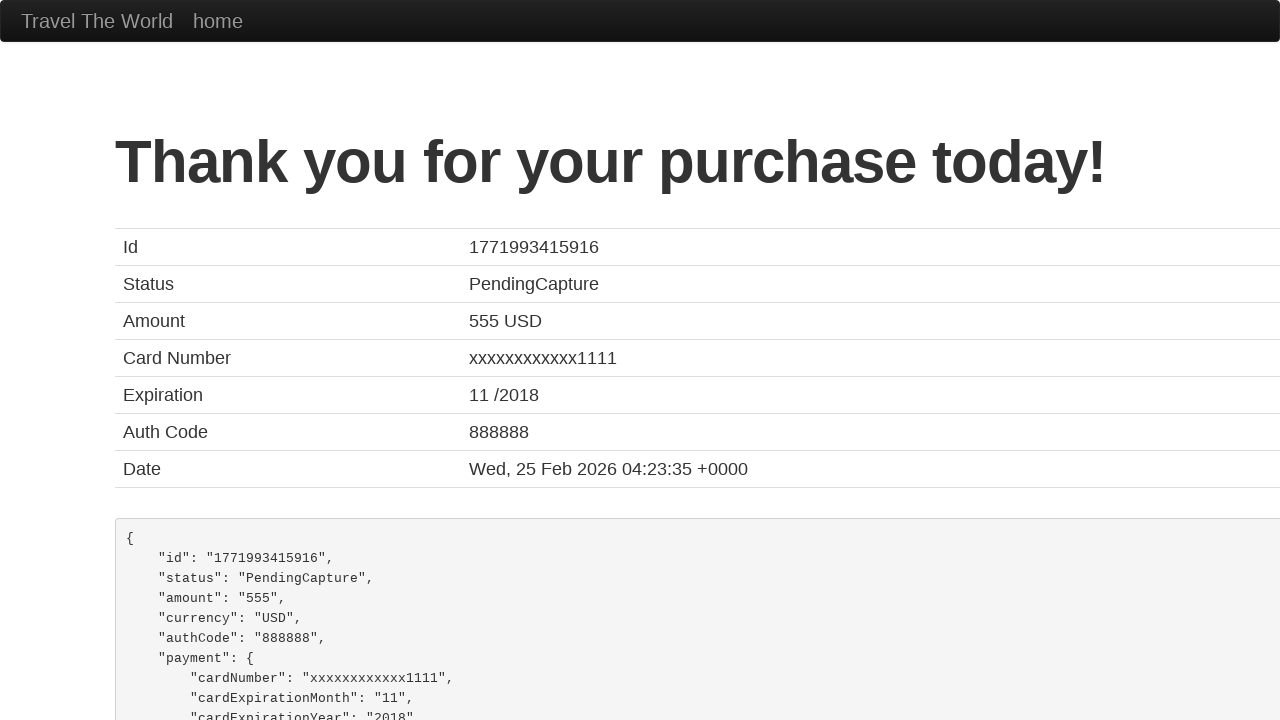

Flight purchase confirmed - confirmation page loaded
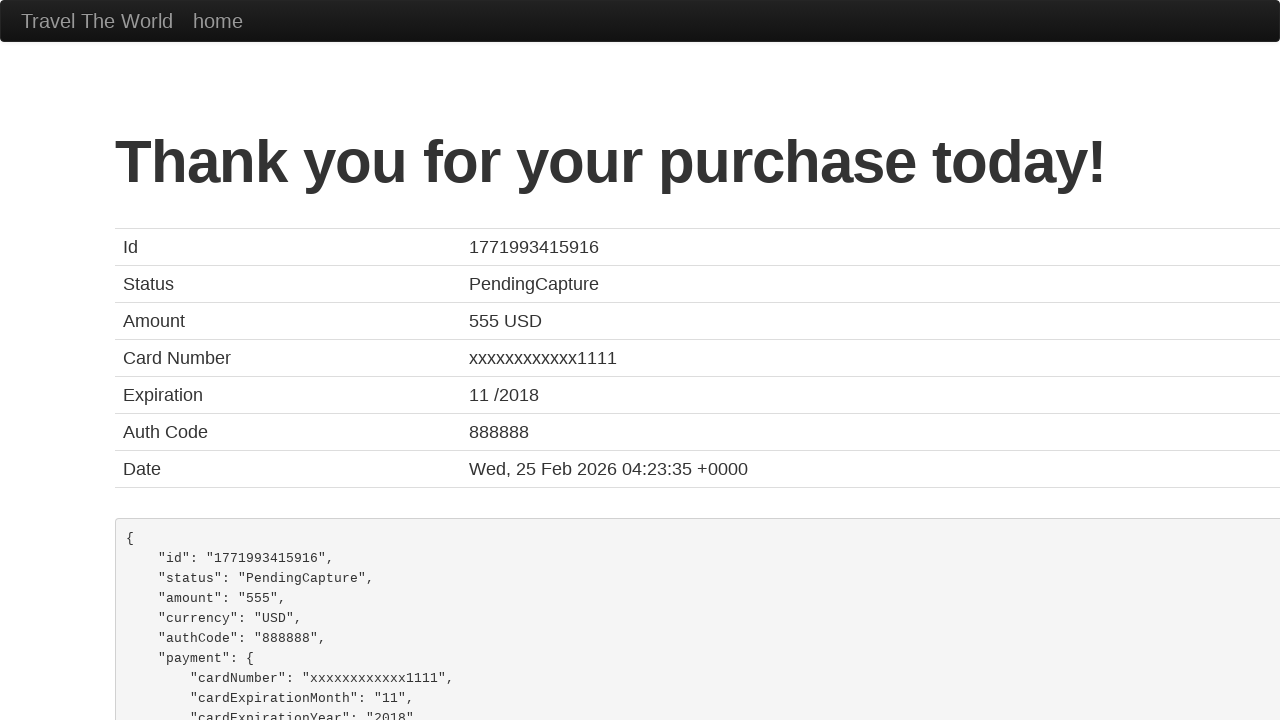

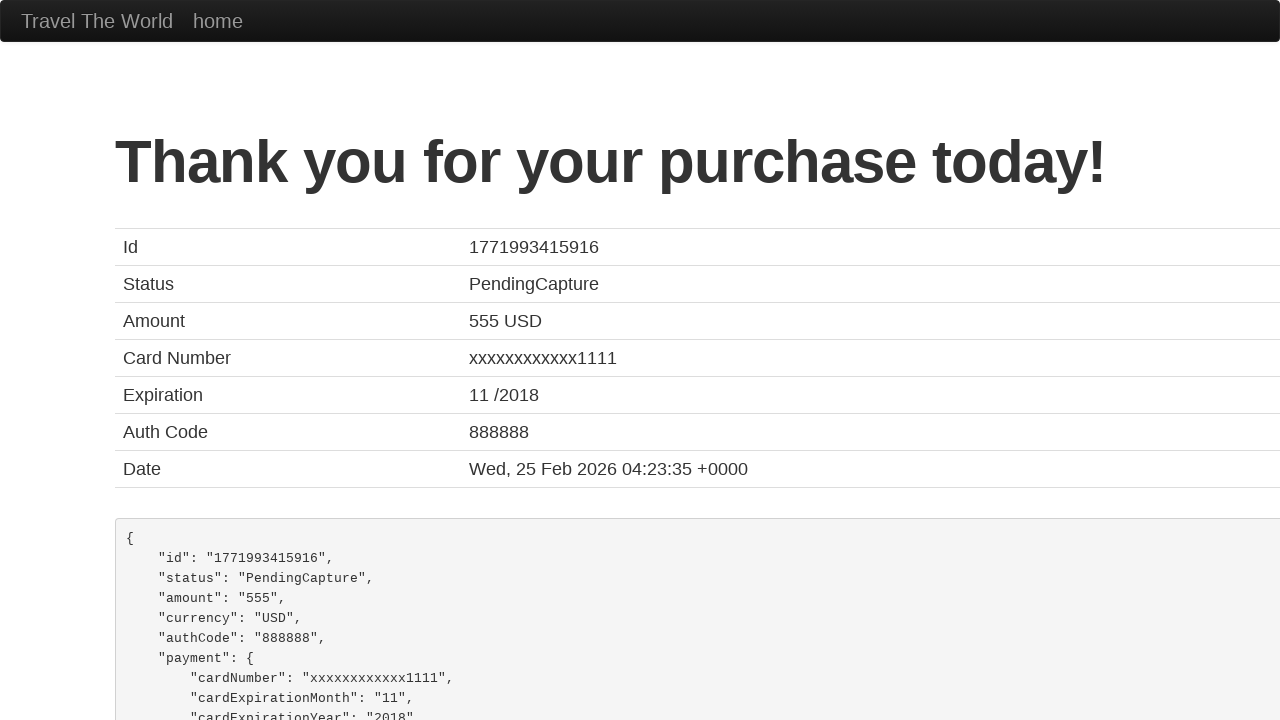